Tests checkbox functionality by checking Sunday, Monday, and Tuesday checkboxes and verifying each is selected

Starting URL: https://testautomationpractice.blogspot.com/

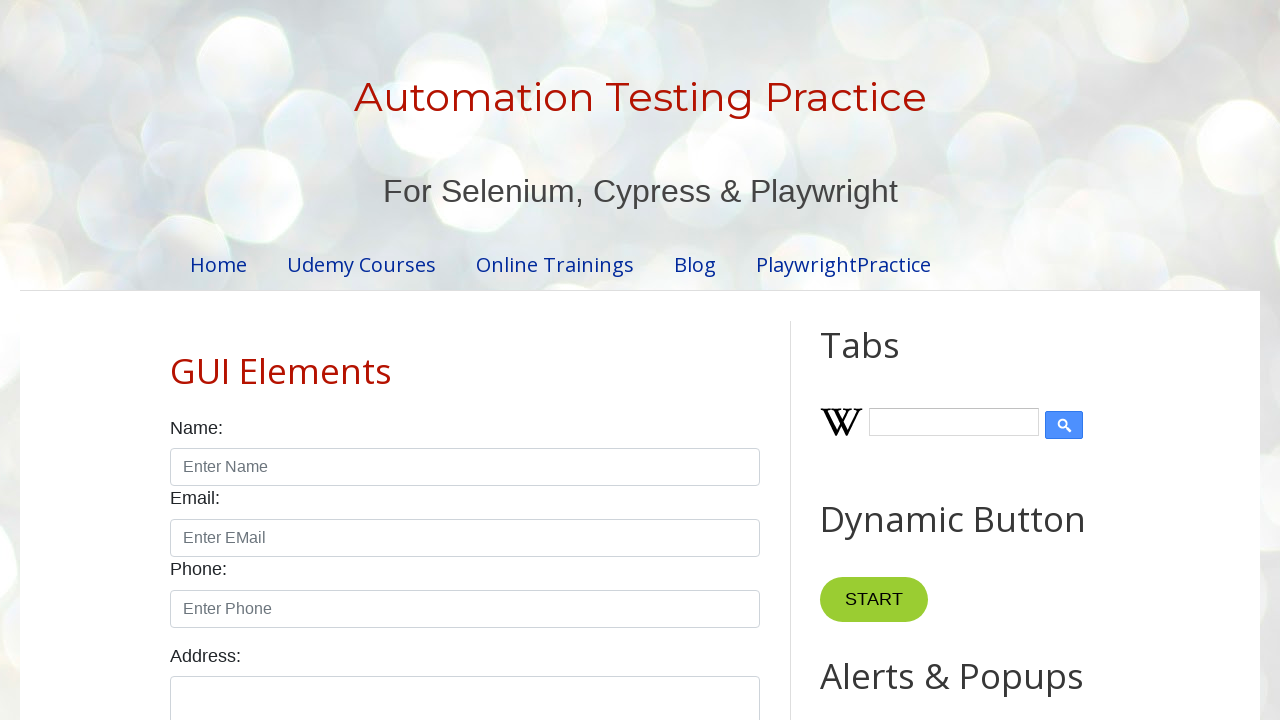

Checked Sunday checkbox at (218, 360) on internal:text="Sunday"i
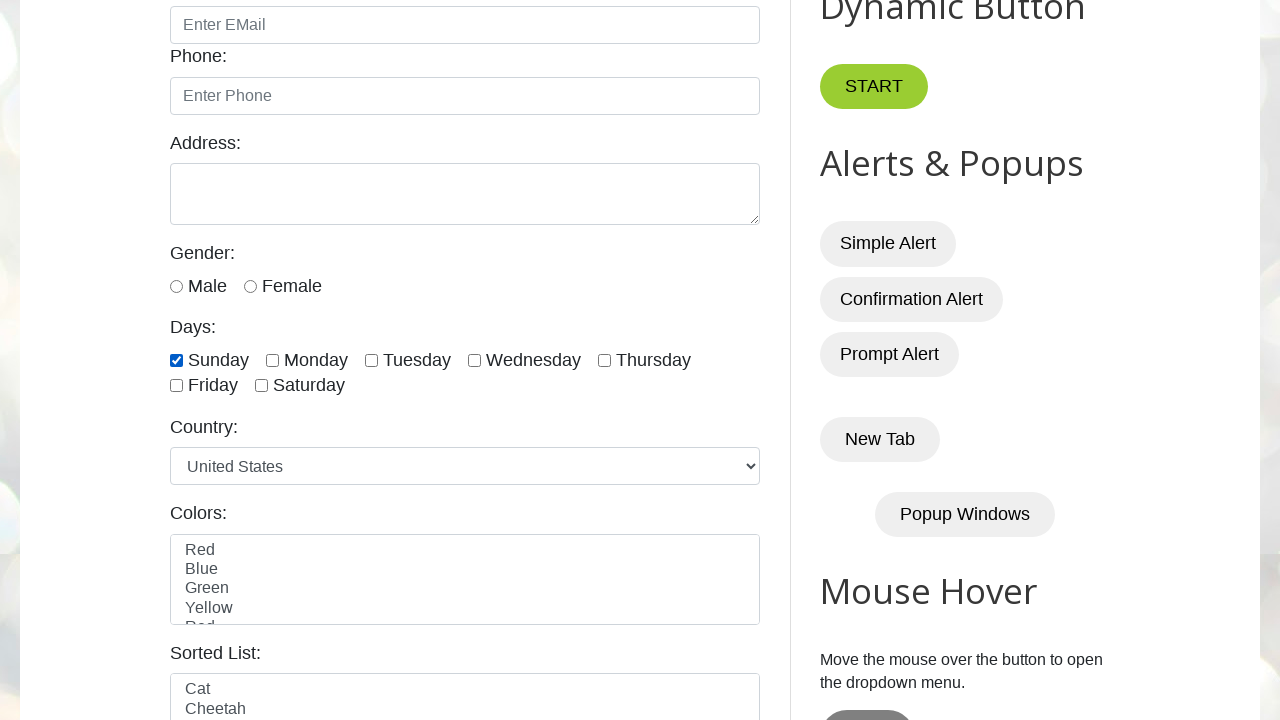

Checked Monday checkbox at (316, 360) on internal:text="Monday"i
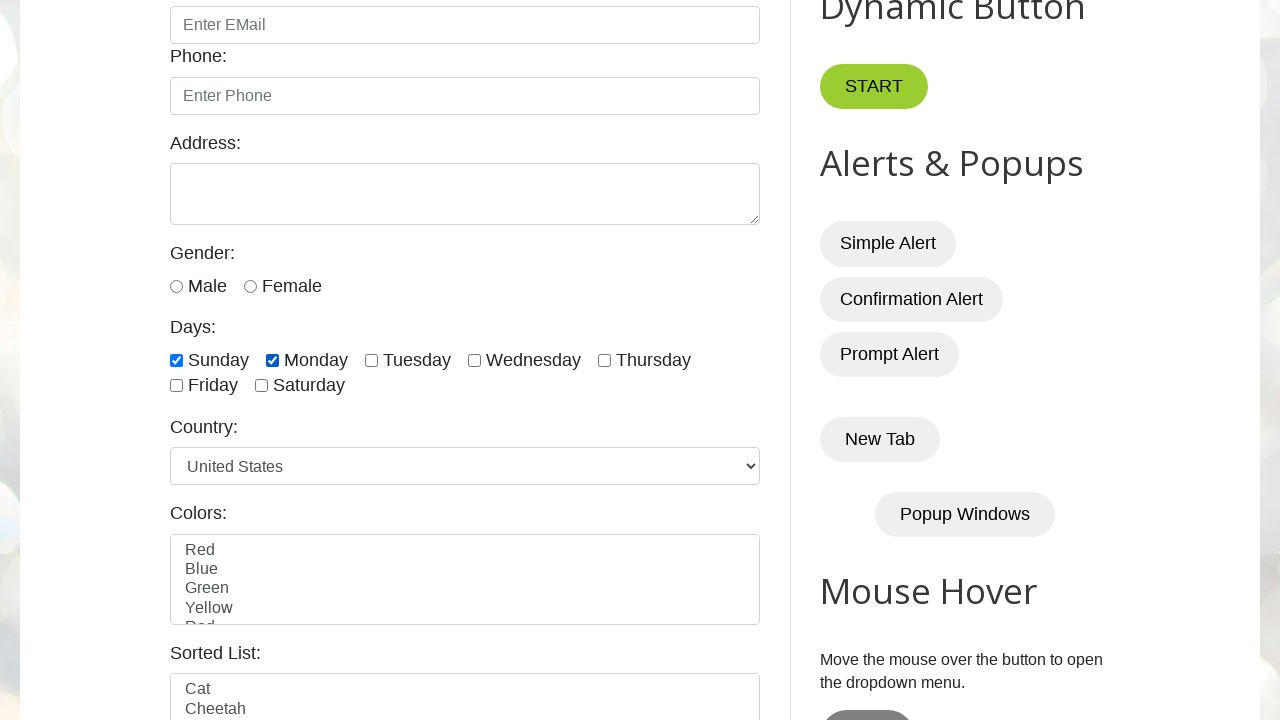

Checked Tuesday checkbox at (417, 360) on internal:text="Tuesday"i
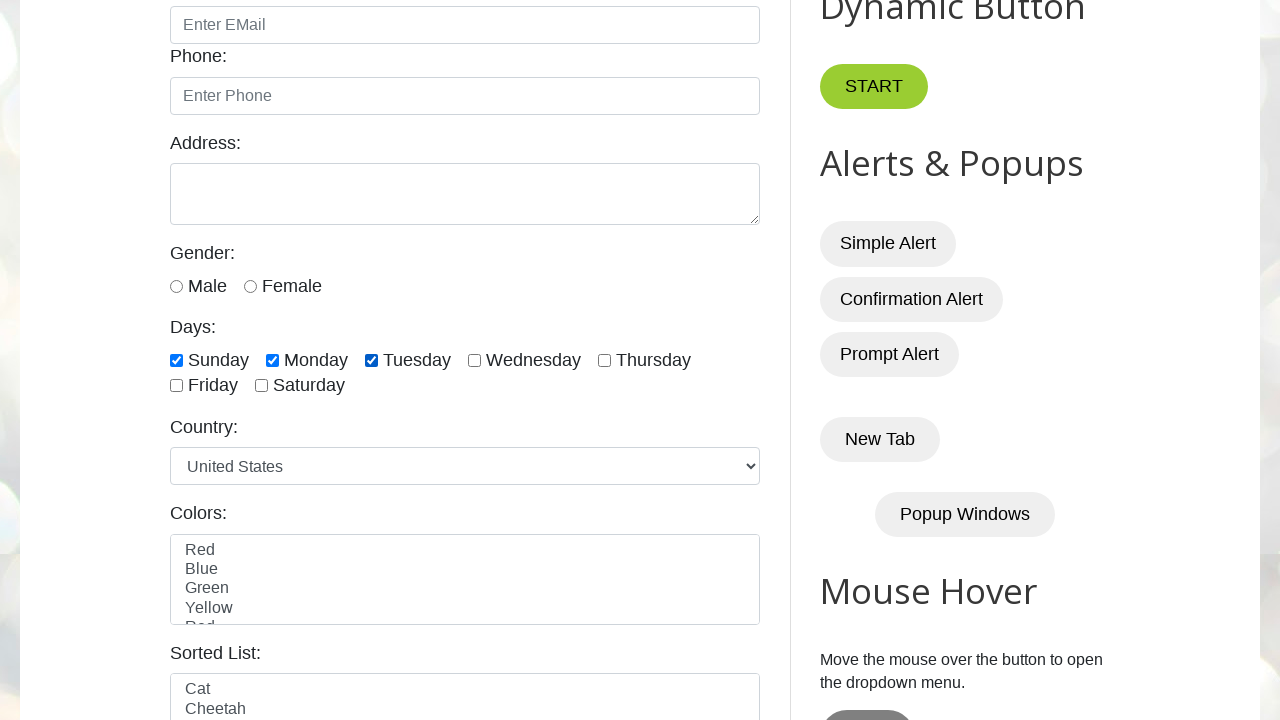

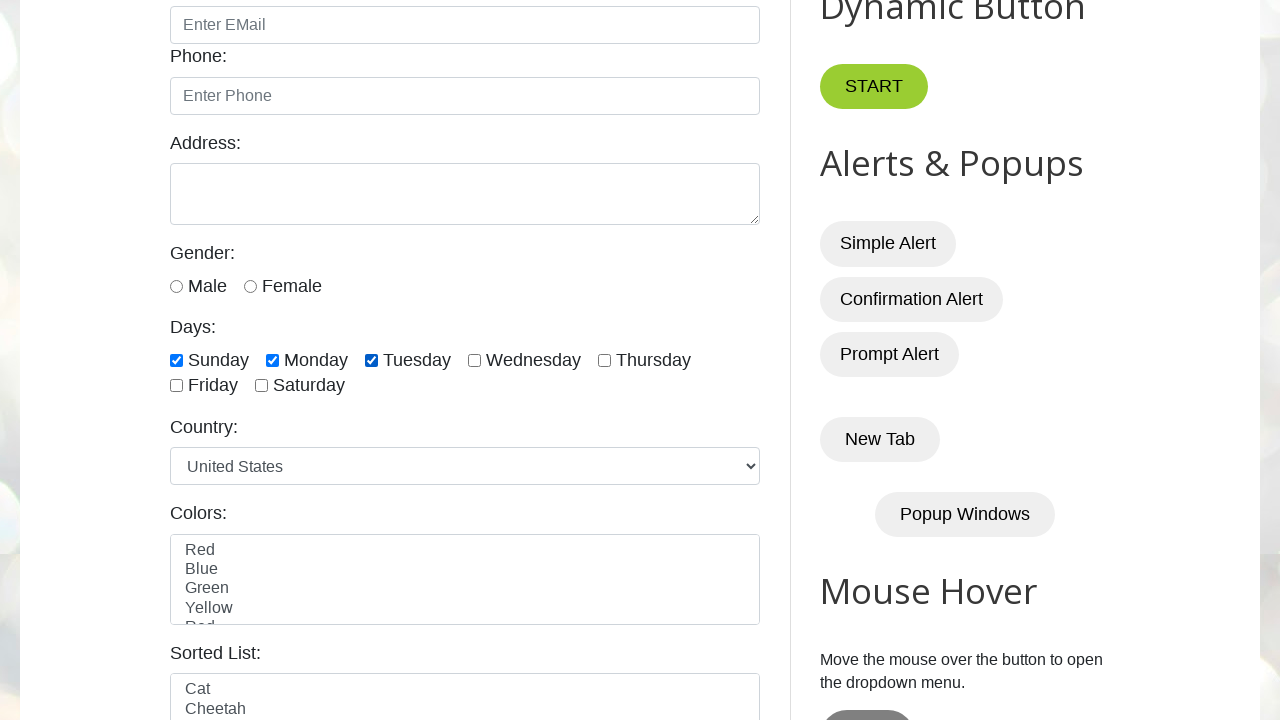